Tests that todo data persists after page reload

Starting URL: https://demo.playwright.dev/todomvc

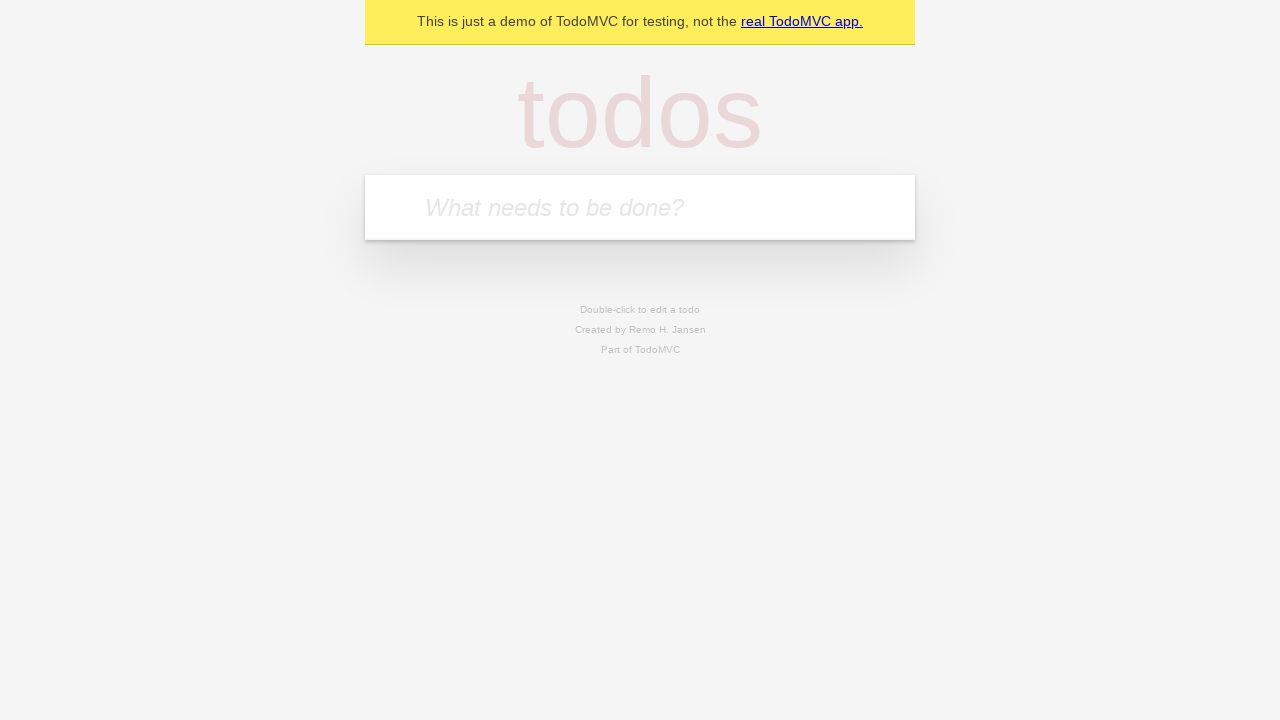

Filled todo input with 'buy some cheese' on internal:attr=[placeholder="What needs to be done?"i]
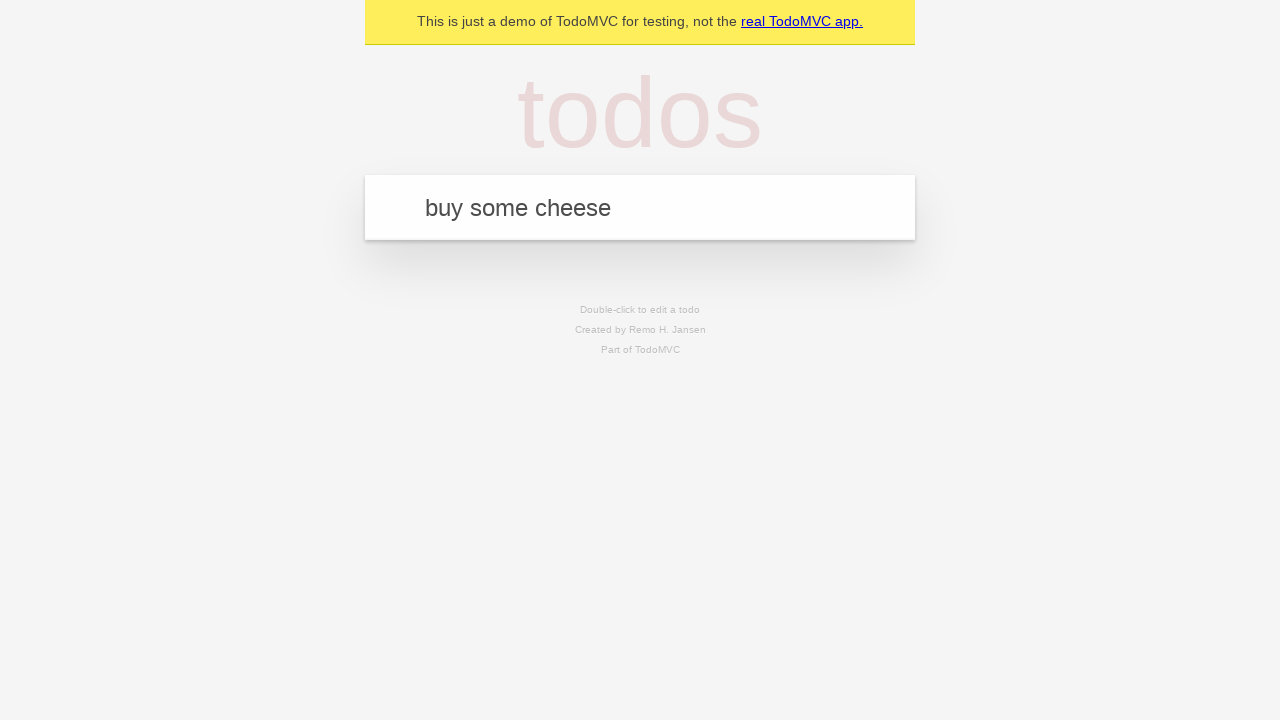

Pressed Enter to add first todo on internal:attr=[placeholder="What needs to be done?"i]
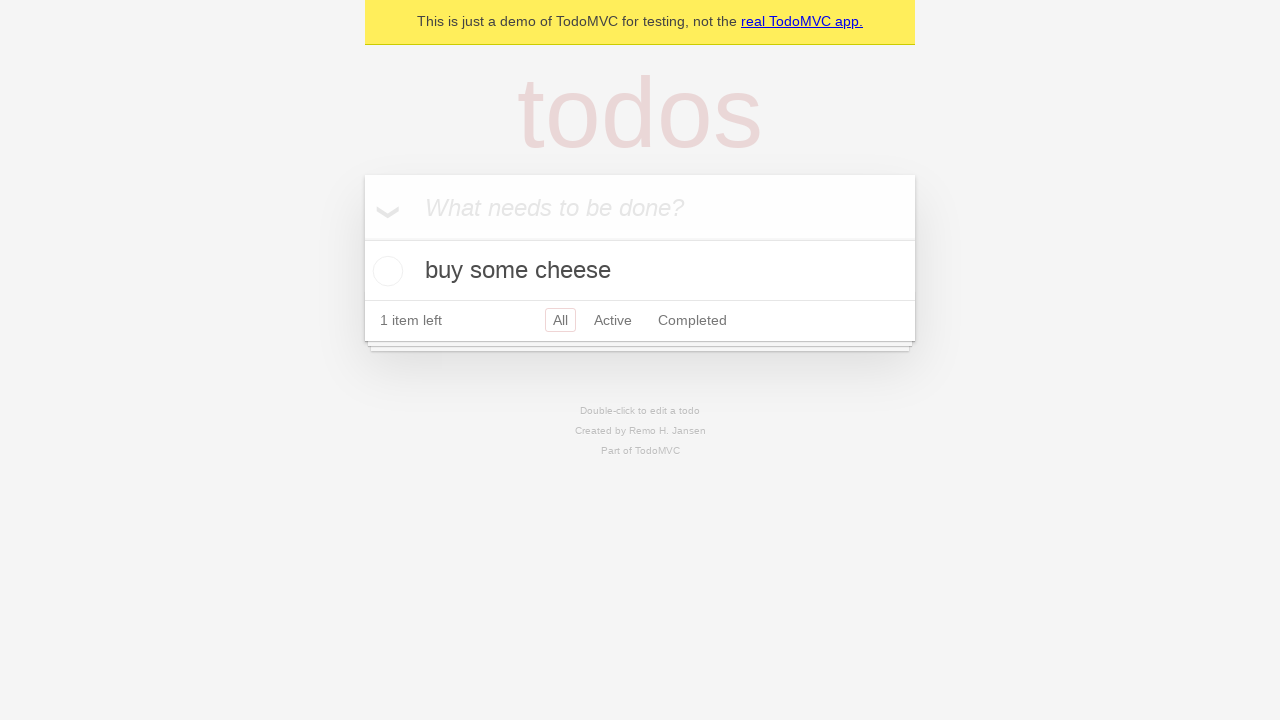

Filled todo input with 'feed the cat' on internal:attr=[placeholder="What needs to be done?"i]
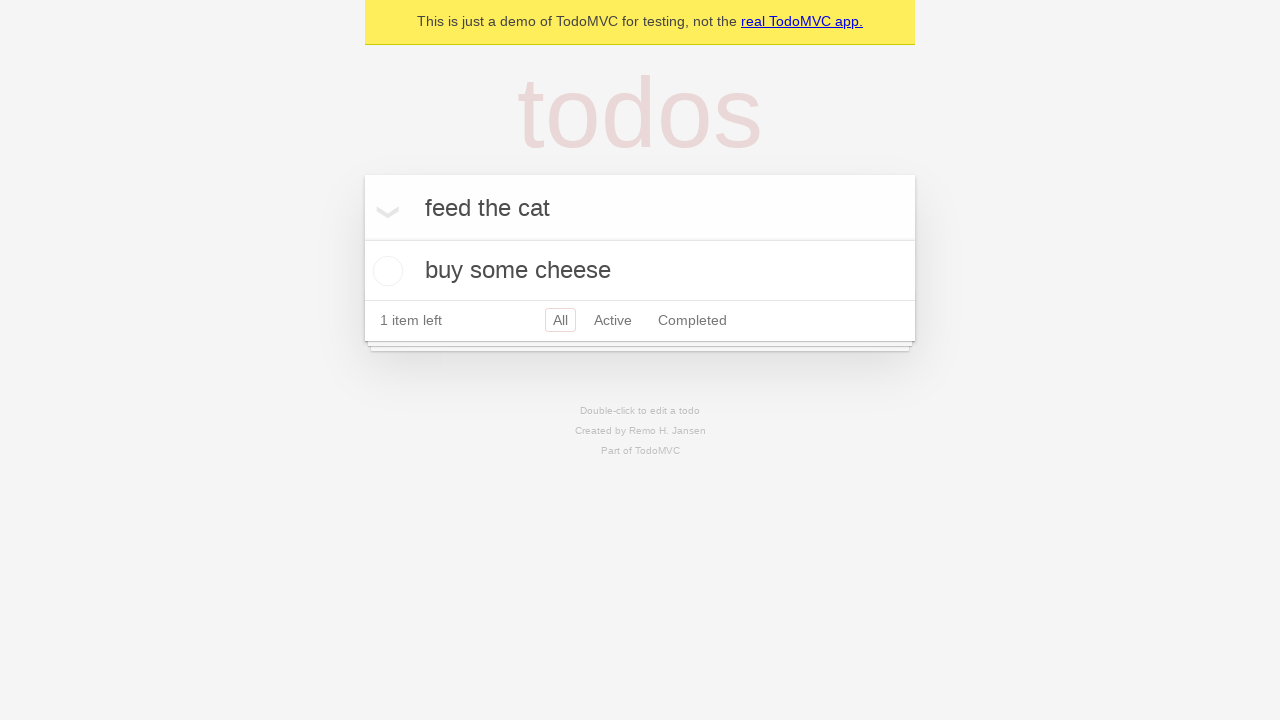

Pressed Enter to add second todo on internal:attr=[placeholder="What needs to be done?"i]
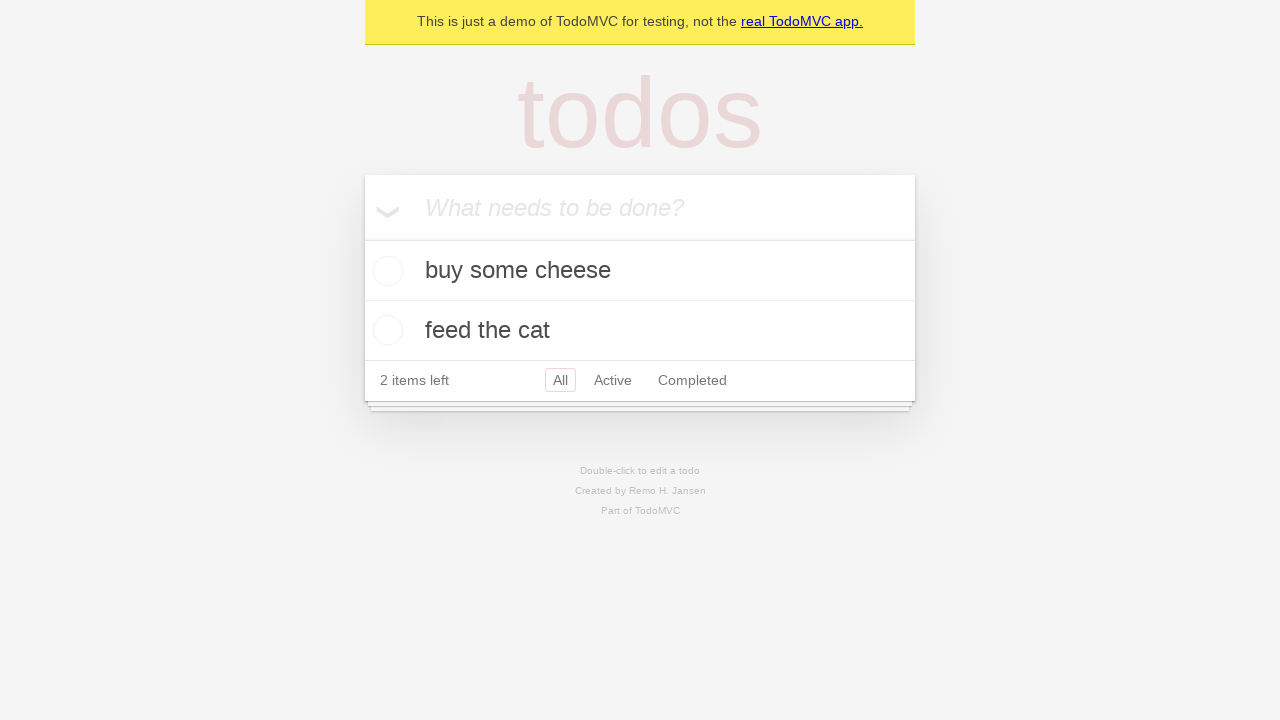

Located first todo item checkbox
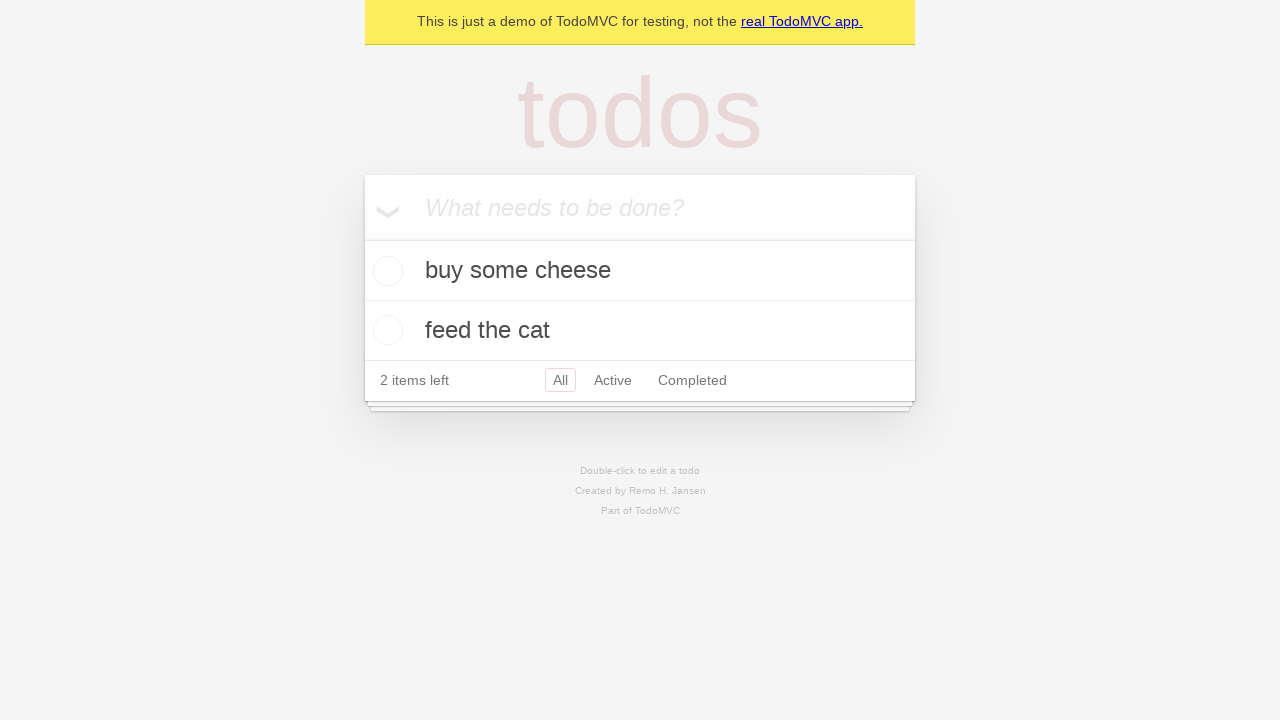

Checked first todo item at (385, 271) on internal:testid=[data-testid="todo-item"s] >> nth=0 >> internal:role=checkbox
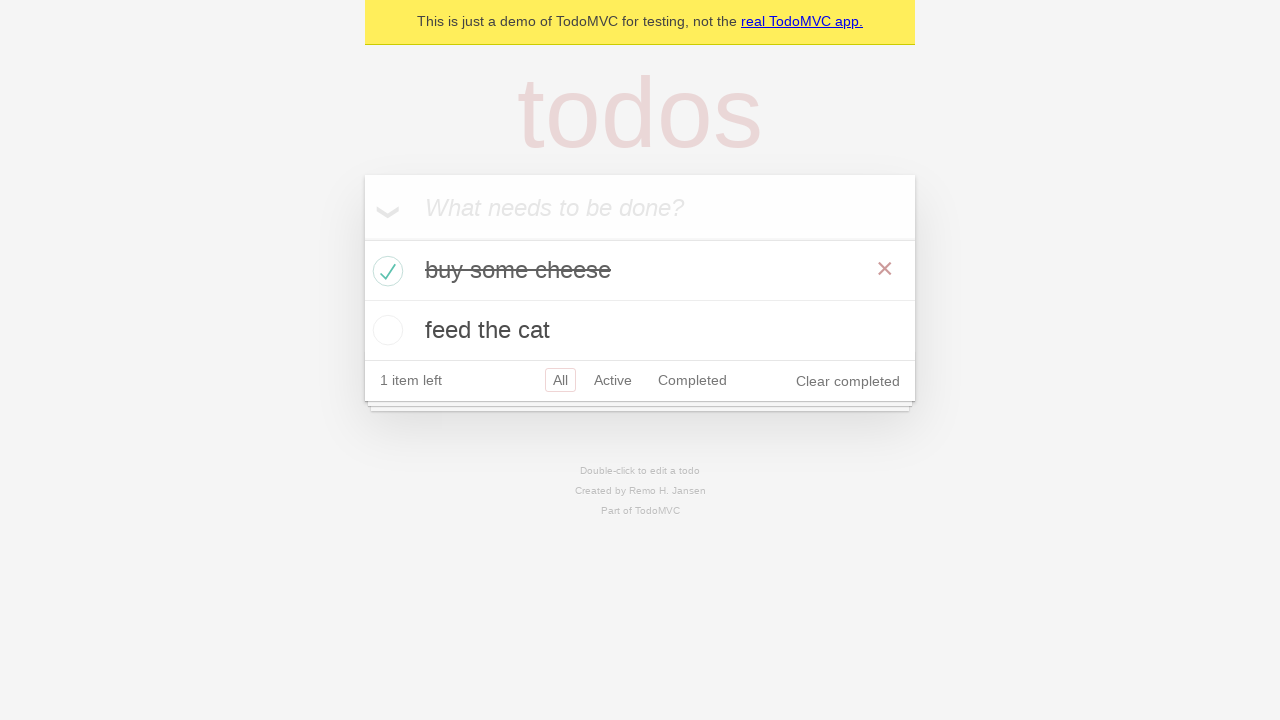

Reloaded page to test data persistence
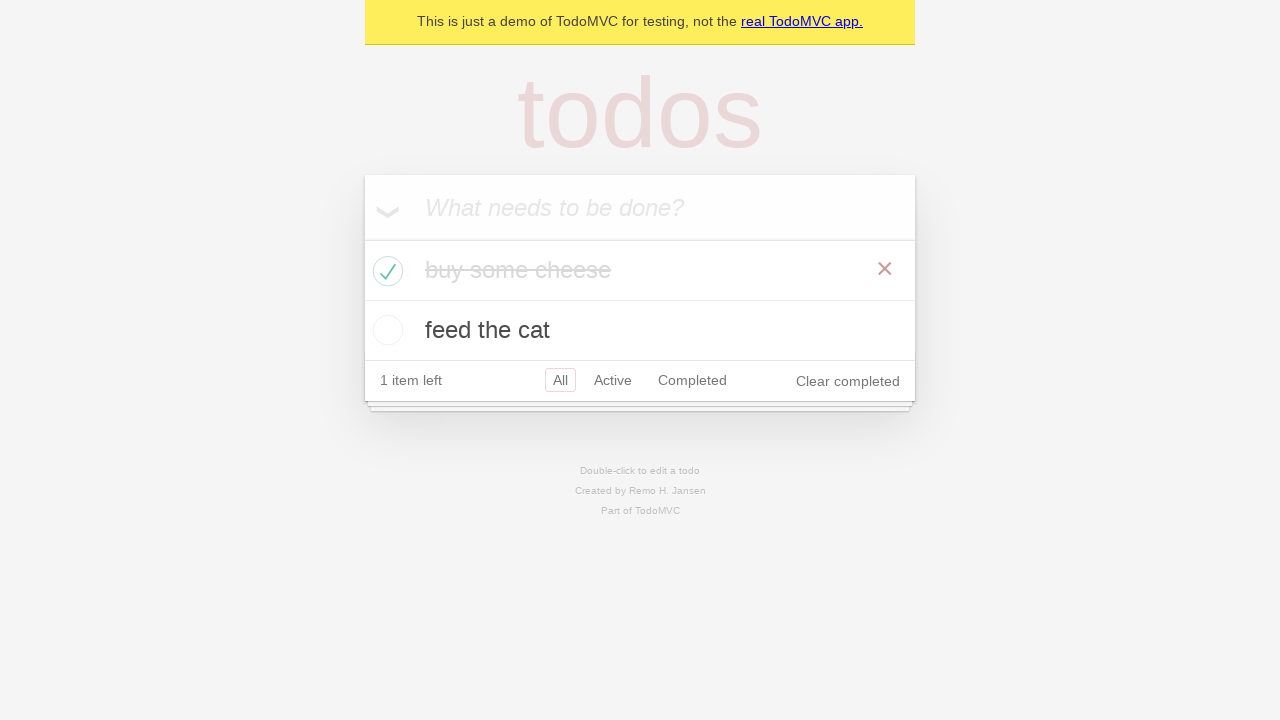

Todo items loaded after page reload
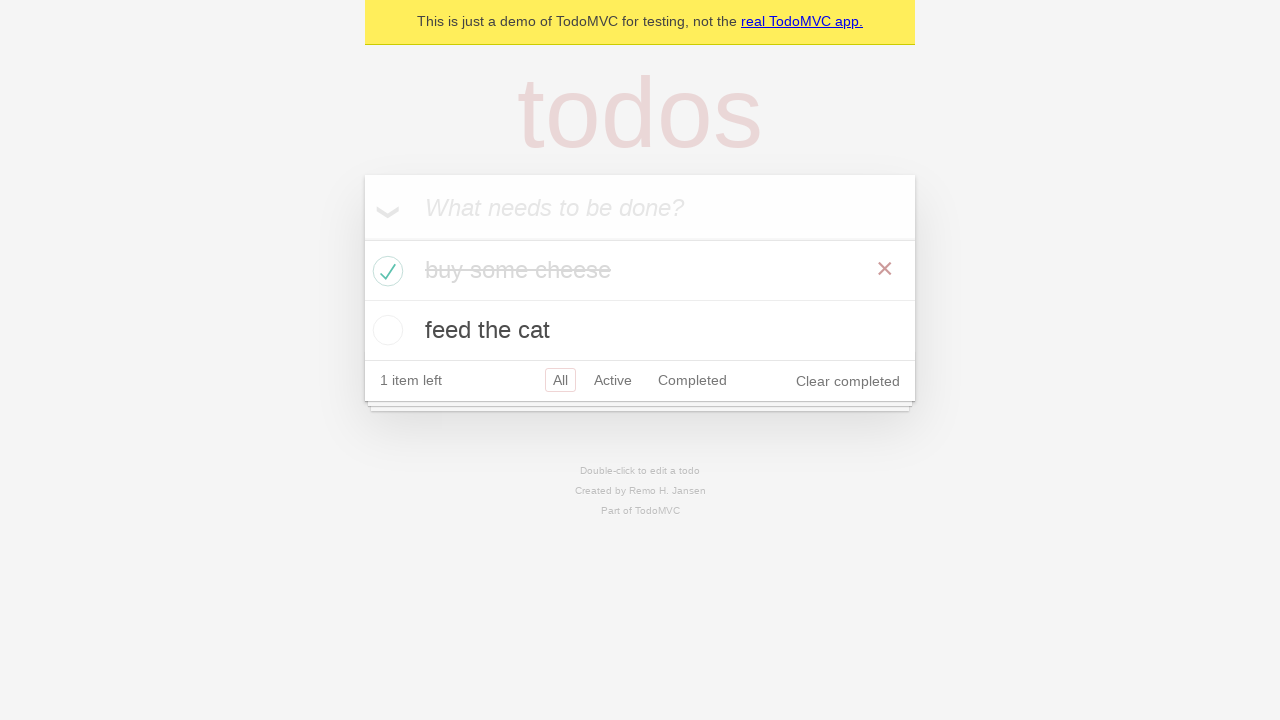

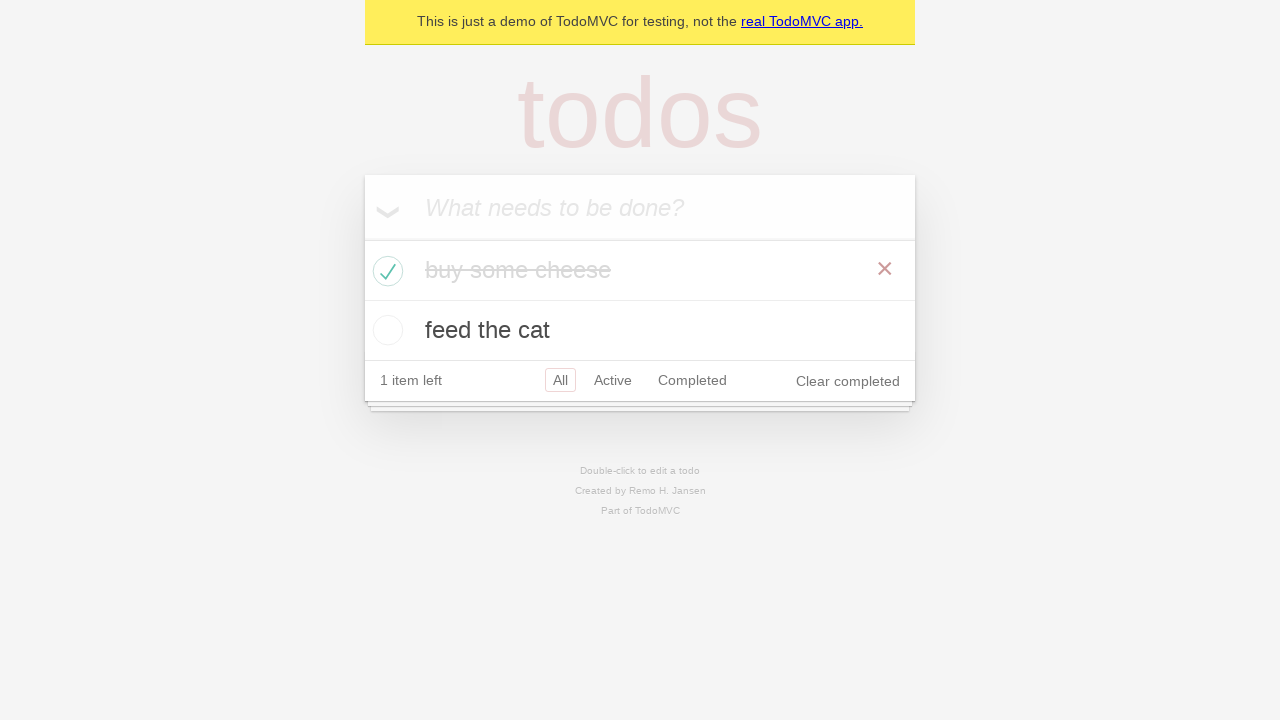